Tests handling of a timed alert popup that appears after 5 seconds by clicking a button and accepting the alert

Starting URL: https://demoqa.com/alerts

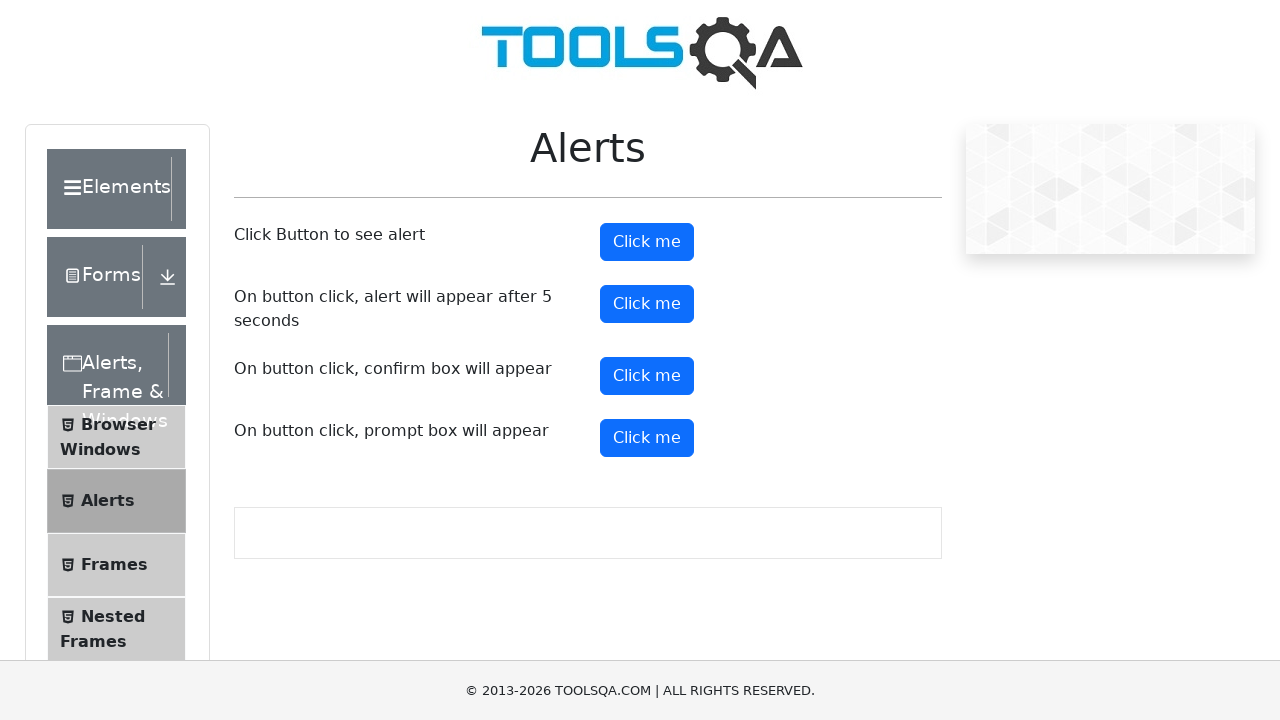

Clicked the timer alert button to trigger 5-second delay at (647, 304) on #timerAlertButton
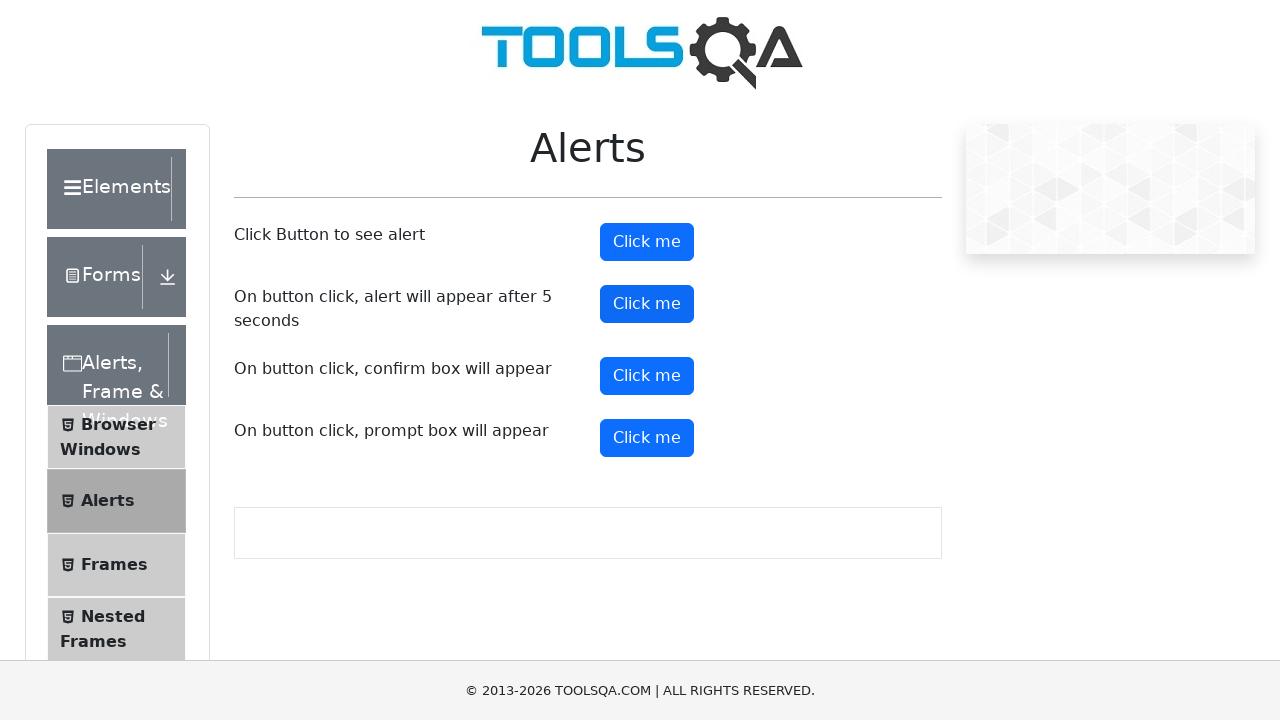

Waited 5 seconds for the timed alert to appear
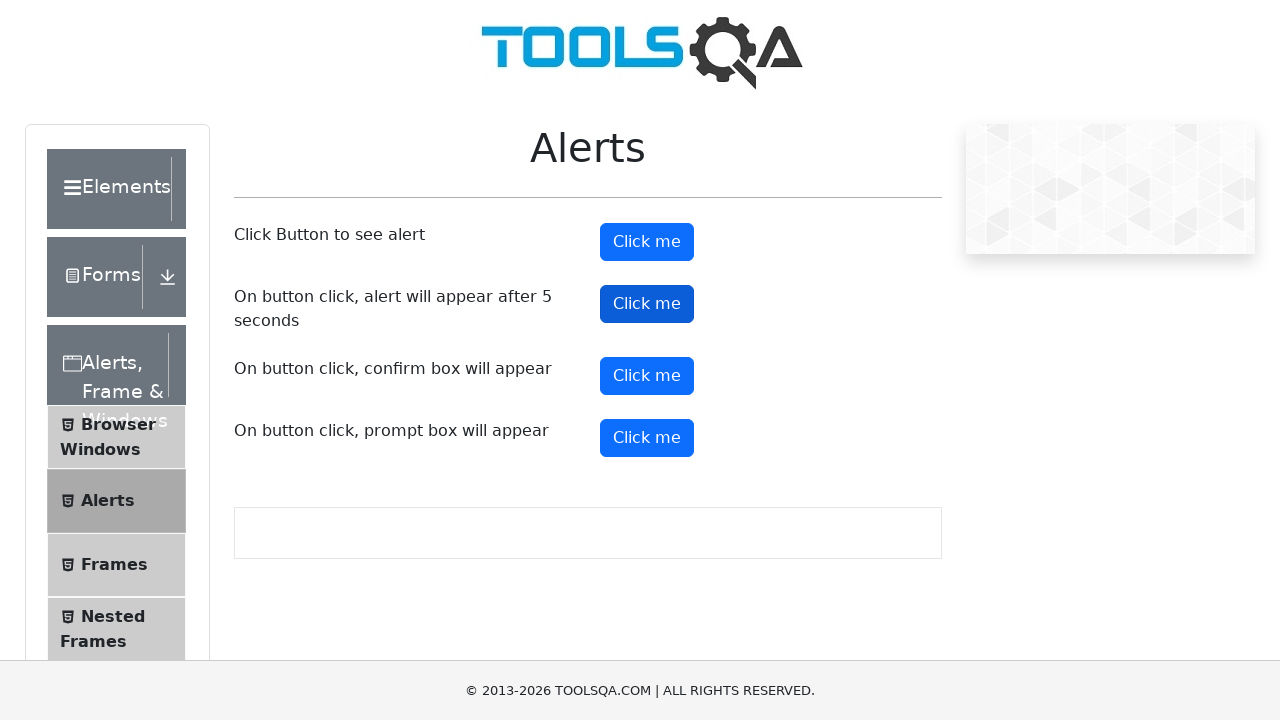

Set up dialog handler to accept the alert
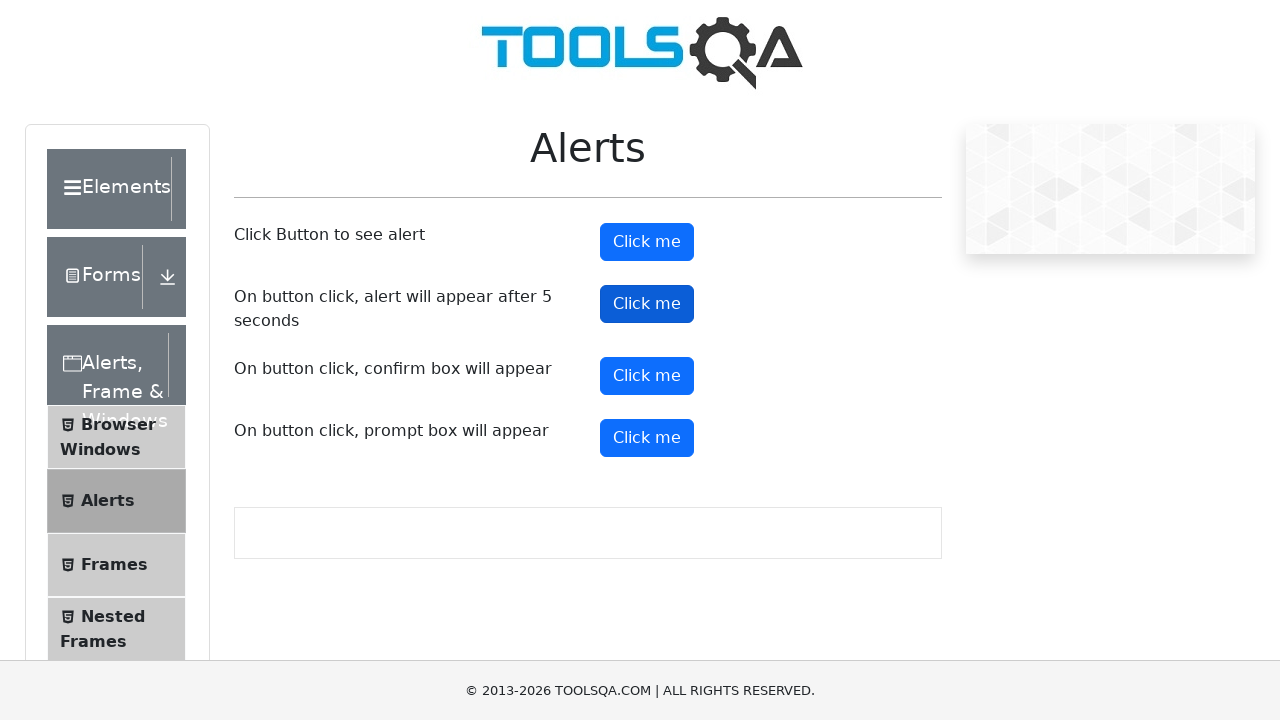

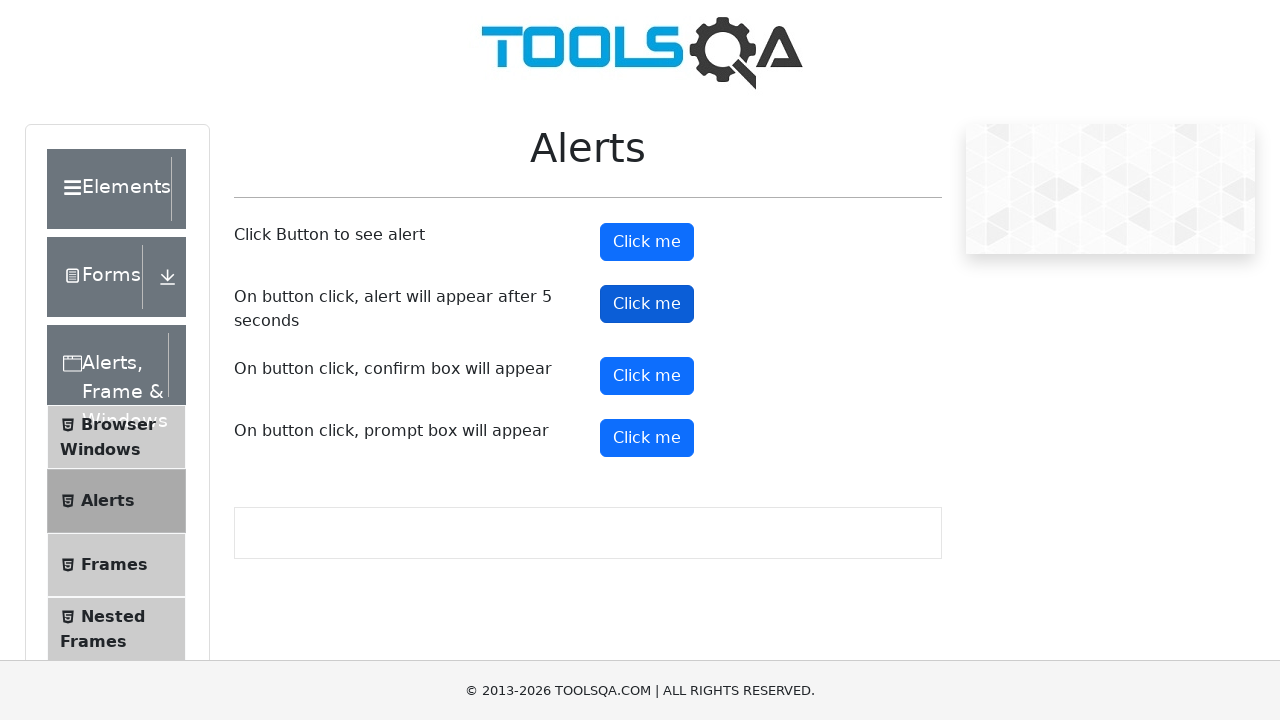